Tests application behavior when network requests to the GetBook API fail by intercepting and aborting matching requests, then navigating to the library section.

Starting URL: https://rahulshettyacademy.com/angularAppdemo/

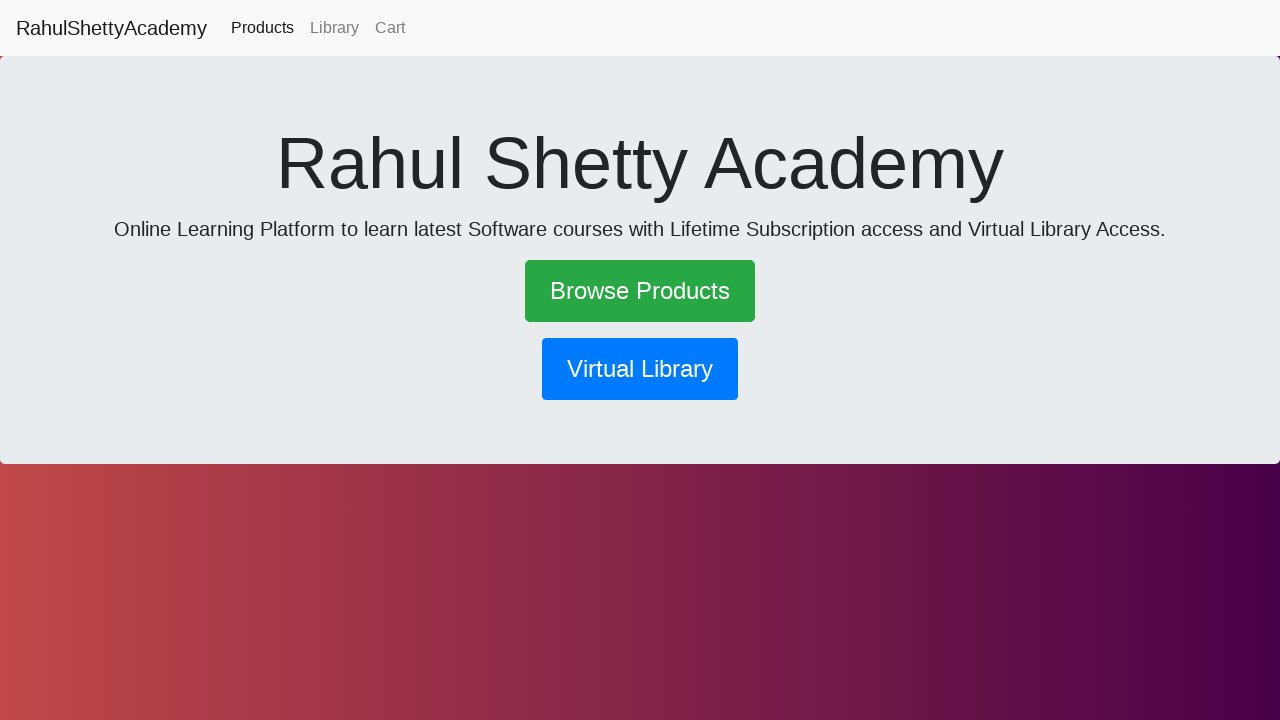

Set up route interception to abort GetBook API requests
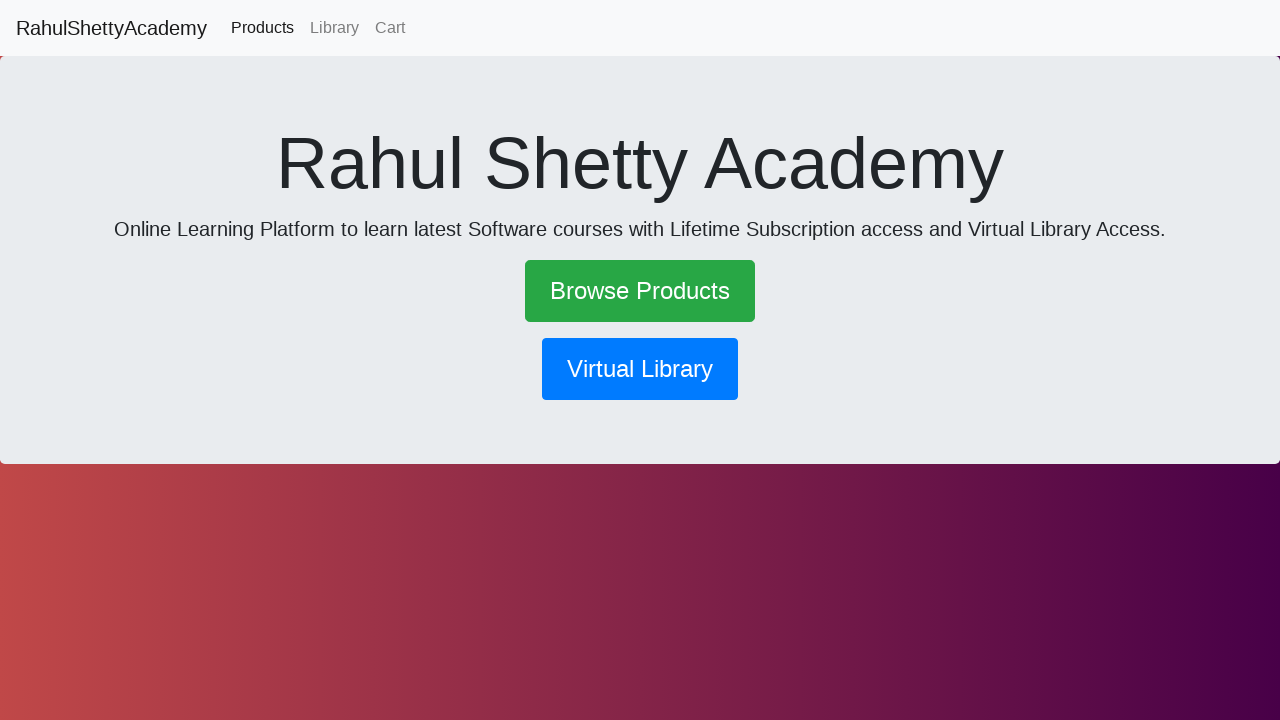

Clicked the library button to navigate to library section at (640, 369) on button[routerlink*='library']
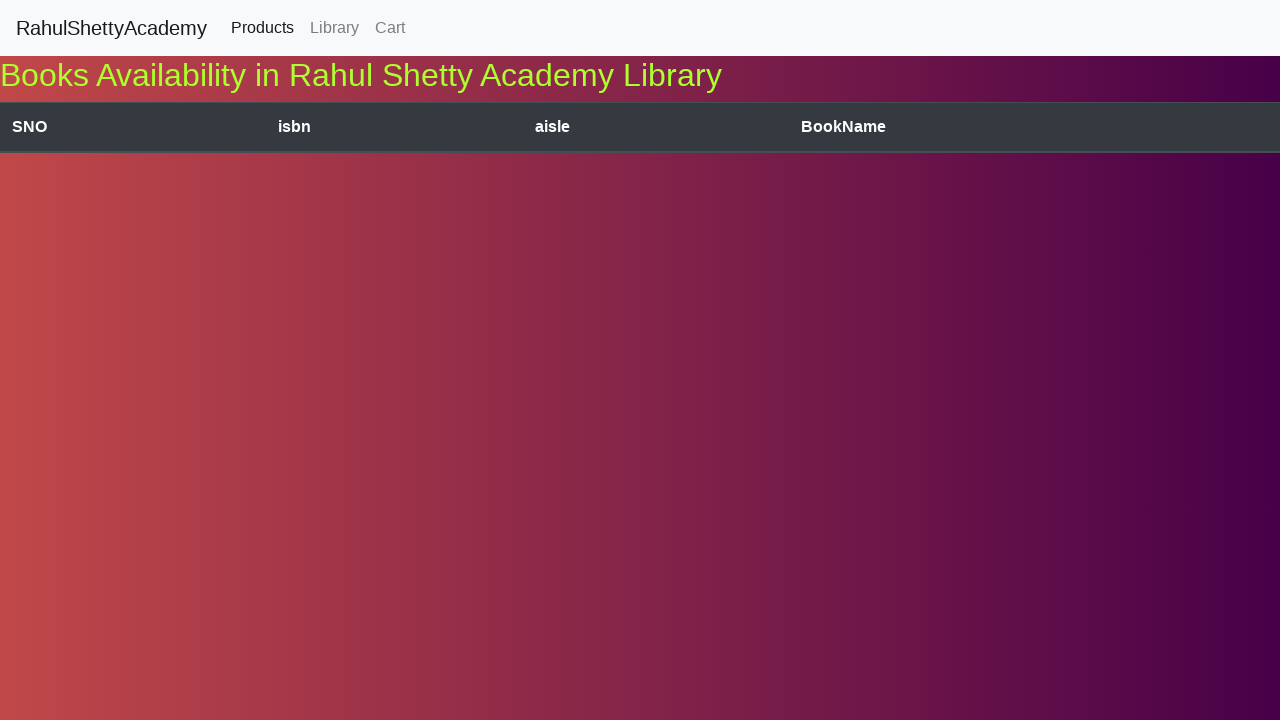

Waited 2 seconds to observe failed network behavior
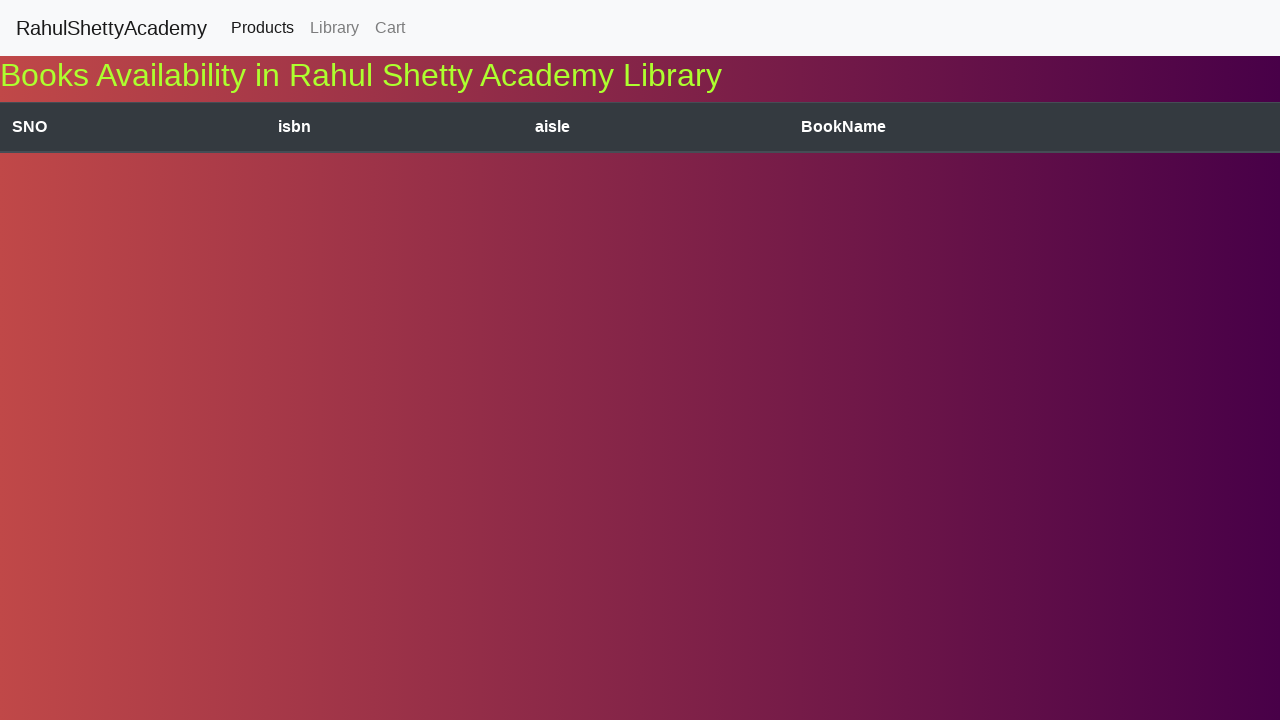

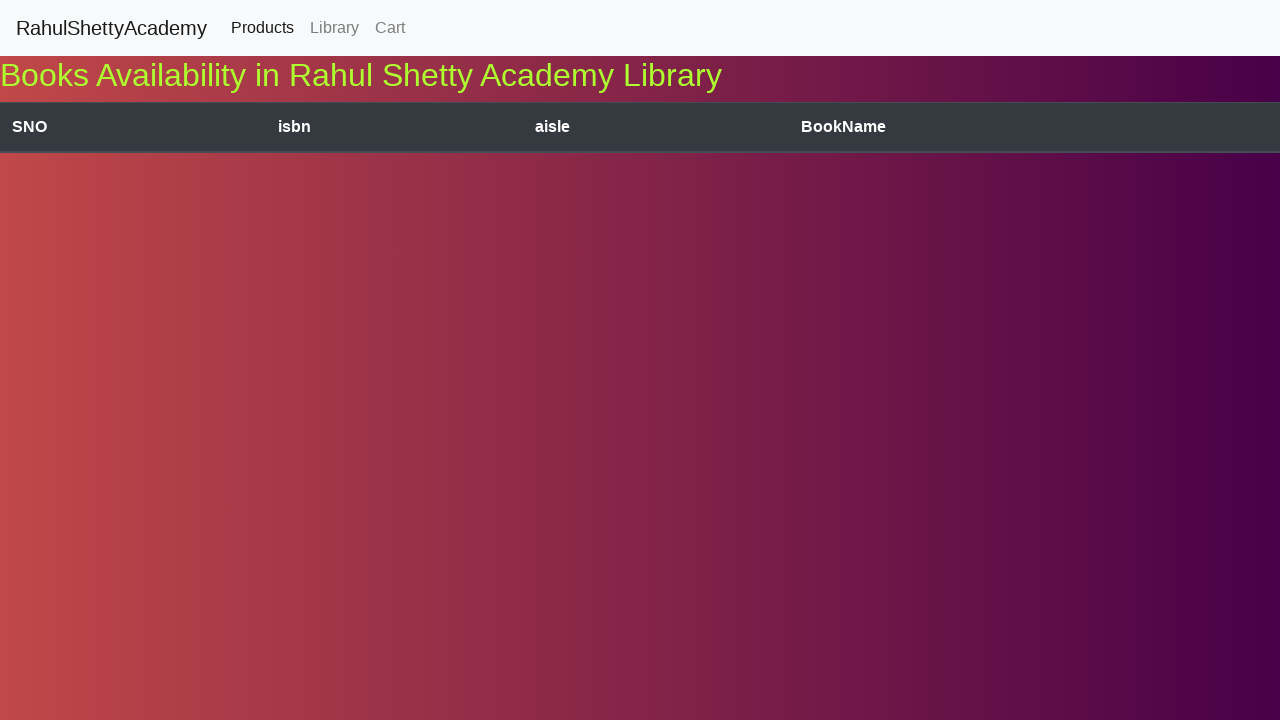